Tests a Bootstrap date picker by navigating to the Selenium Playground, clicking on the date picker demo, and filling in a date value.

Starting URL: https://www.lambdatest.com/selenium-playground/

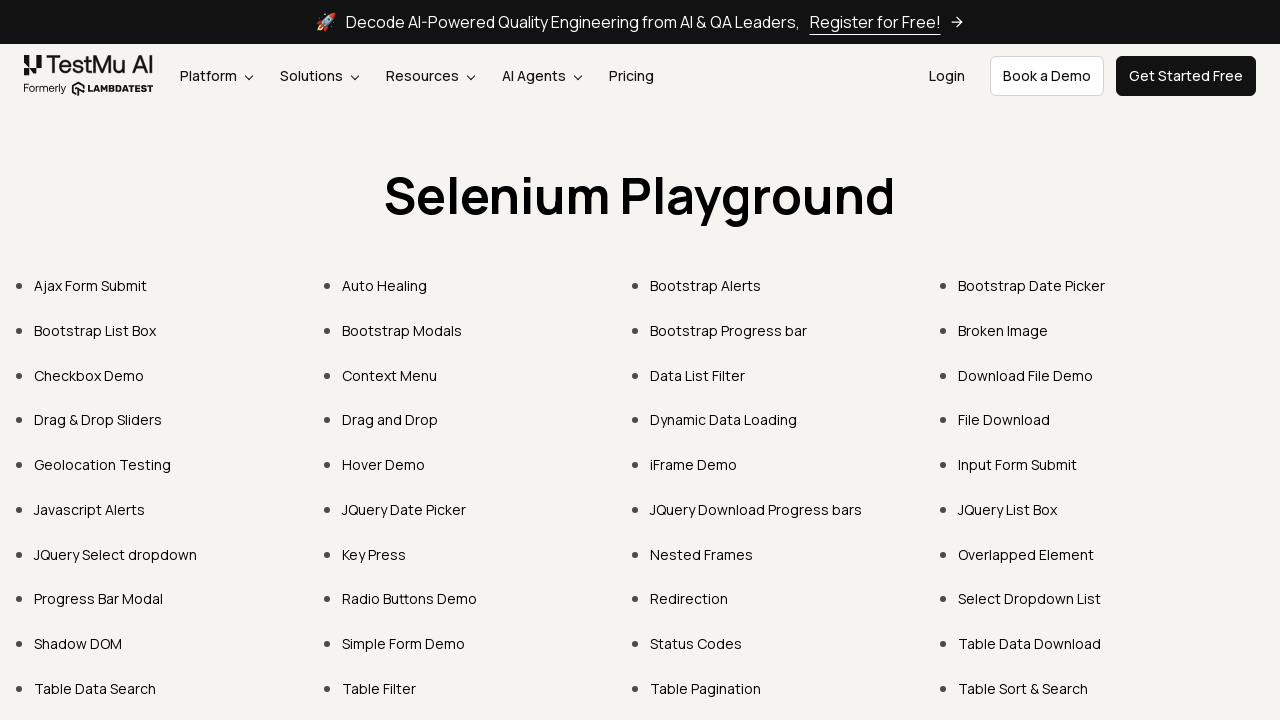

Clicked on Bootstrap Date Picker link at (1032, 286) on text='Bootstrap Date Picker'
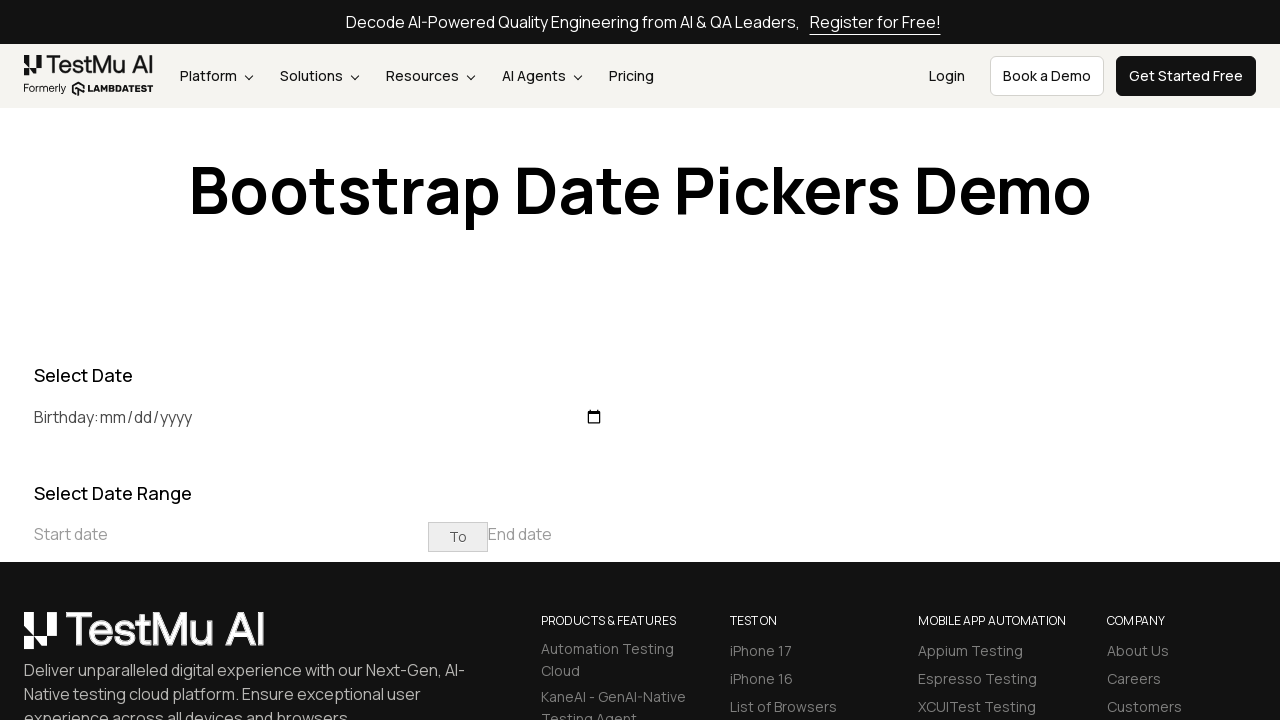

Filled birthday input with current date: 2026-03-01 on //*[@id='birthday']
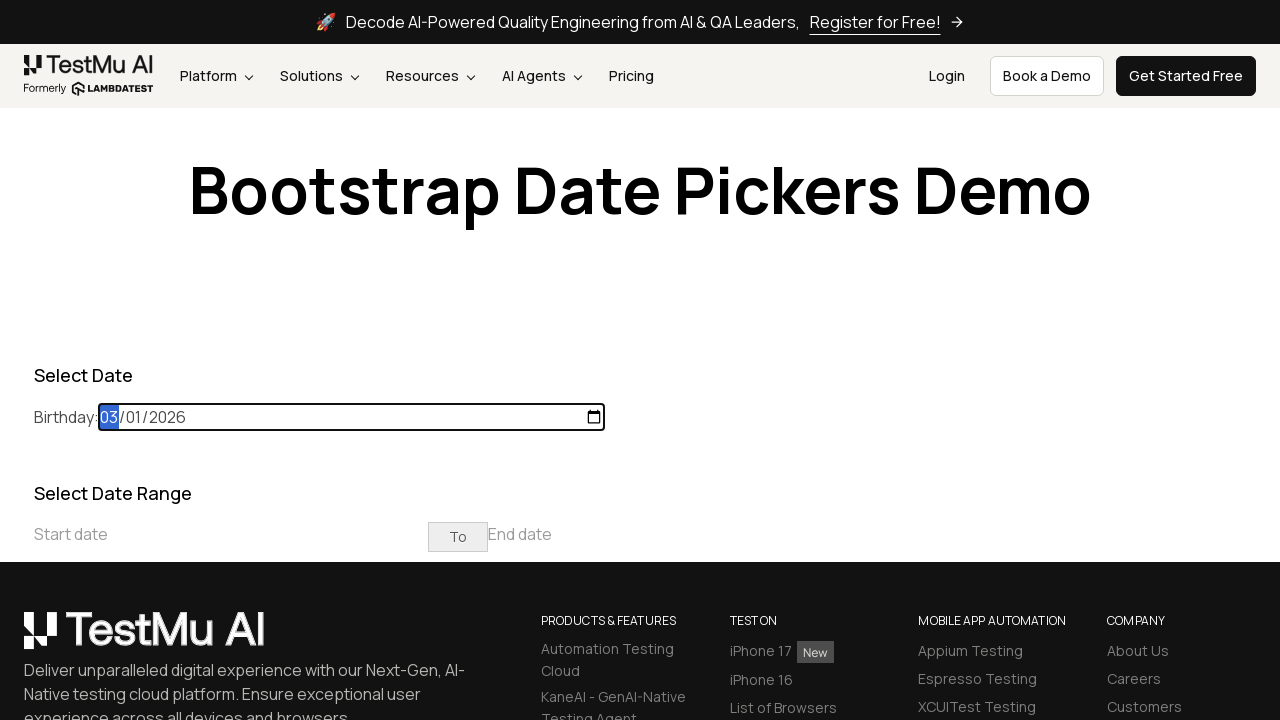

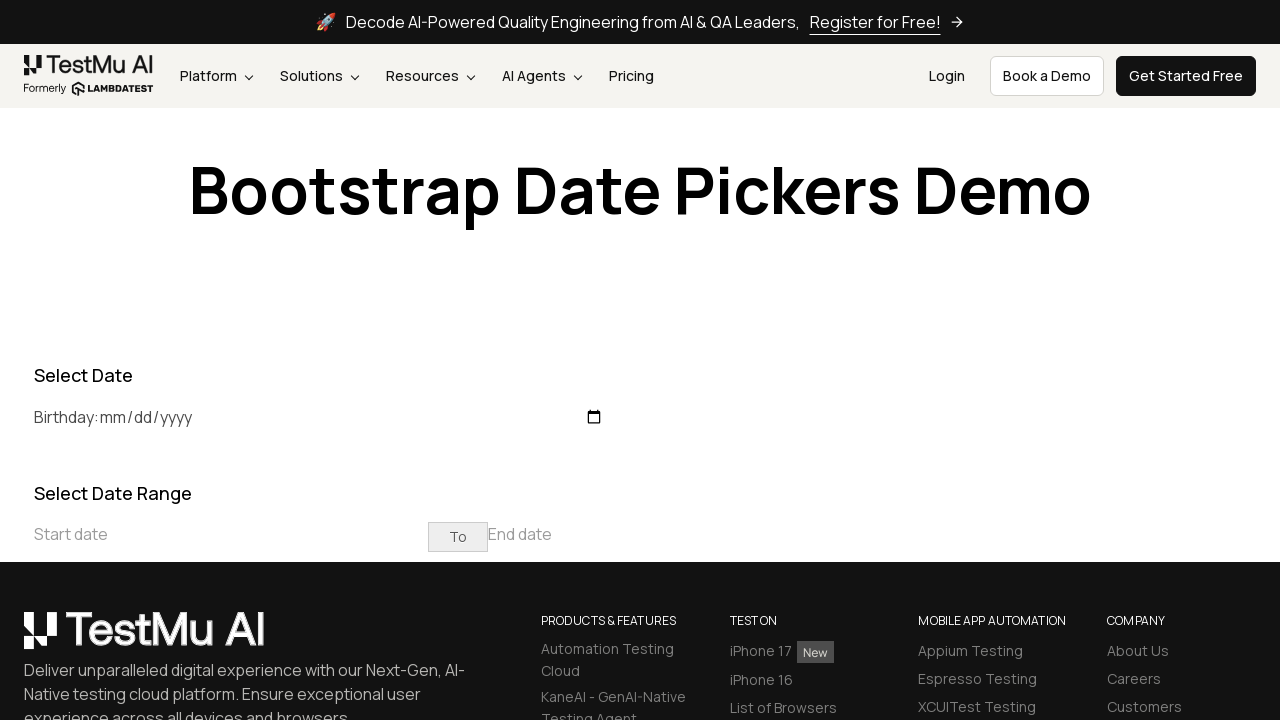